Tests jQuery UI selectable functionality by using keyboard modifiers to select multiple items

Starting URL: https://jqueryui.com/selectable/

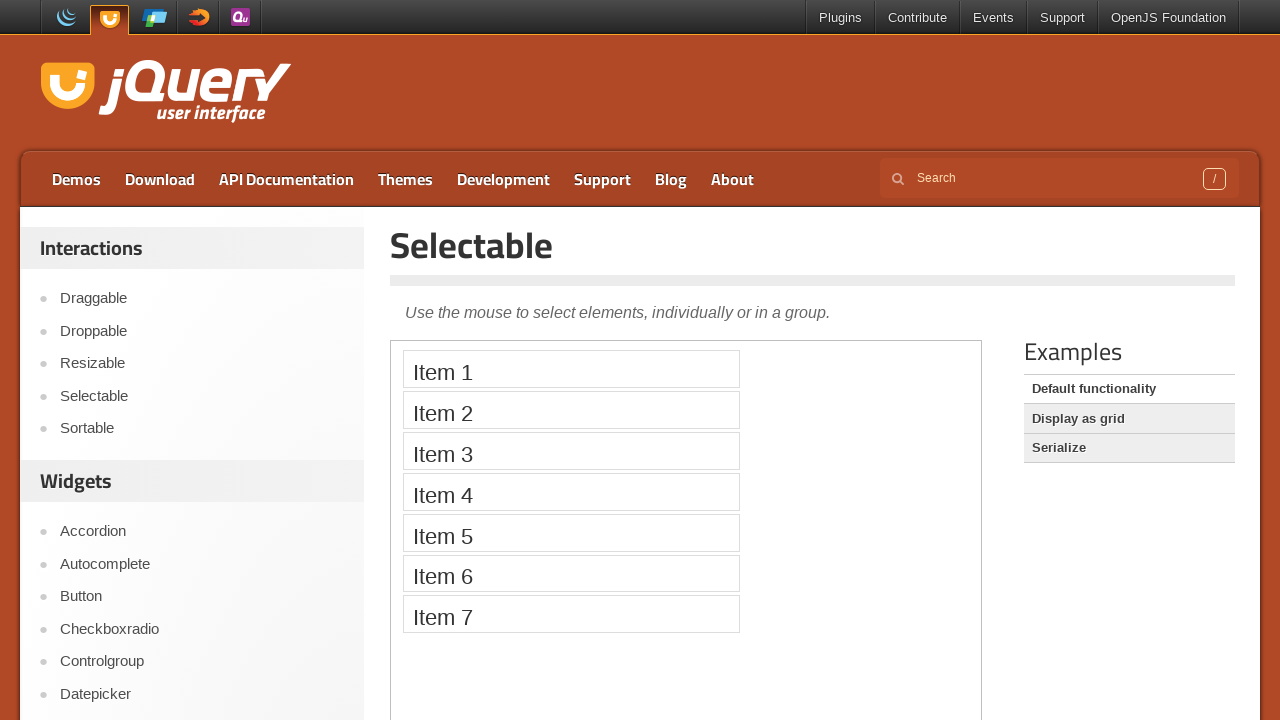

Located iframe containing selectable items
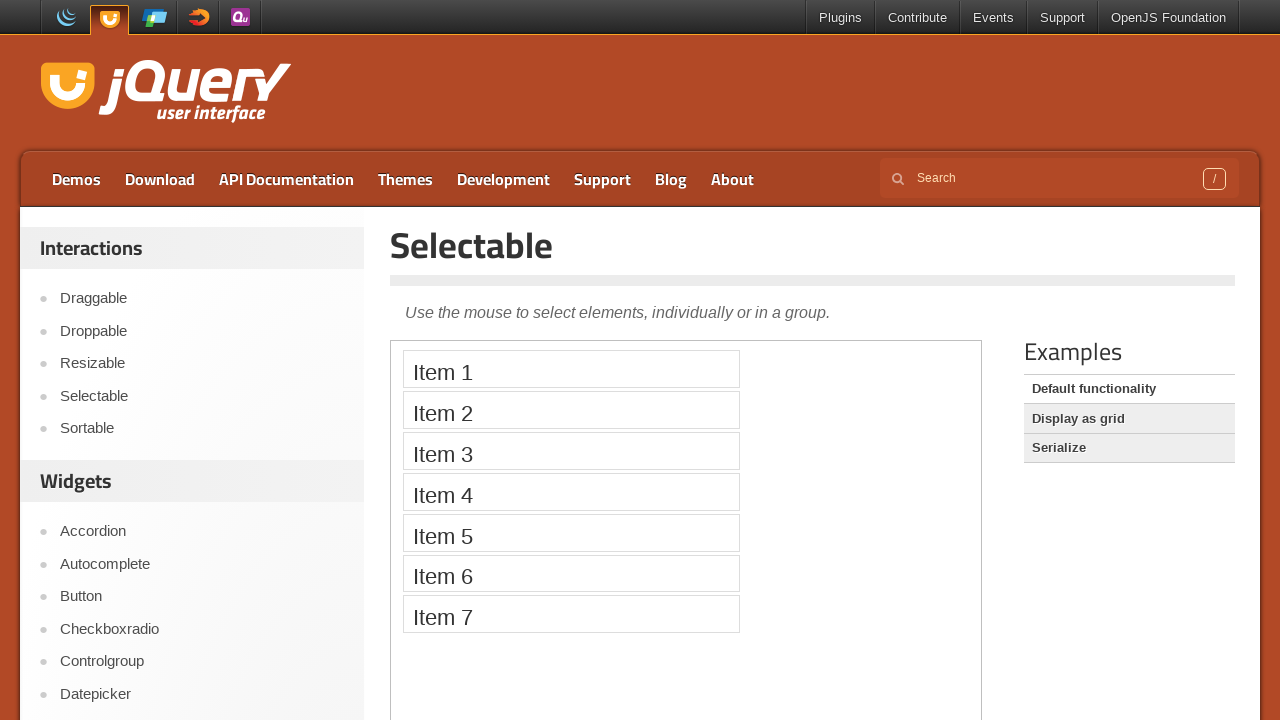

Located Item 1 element
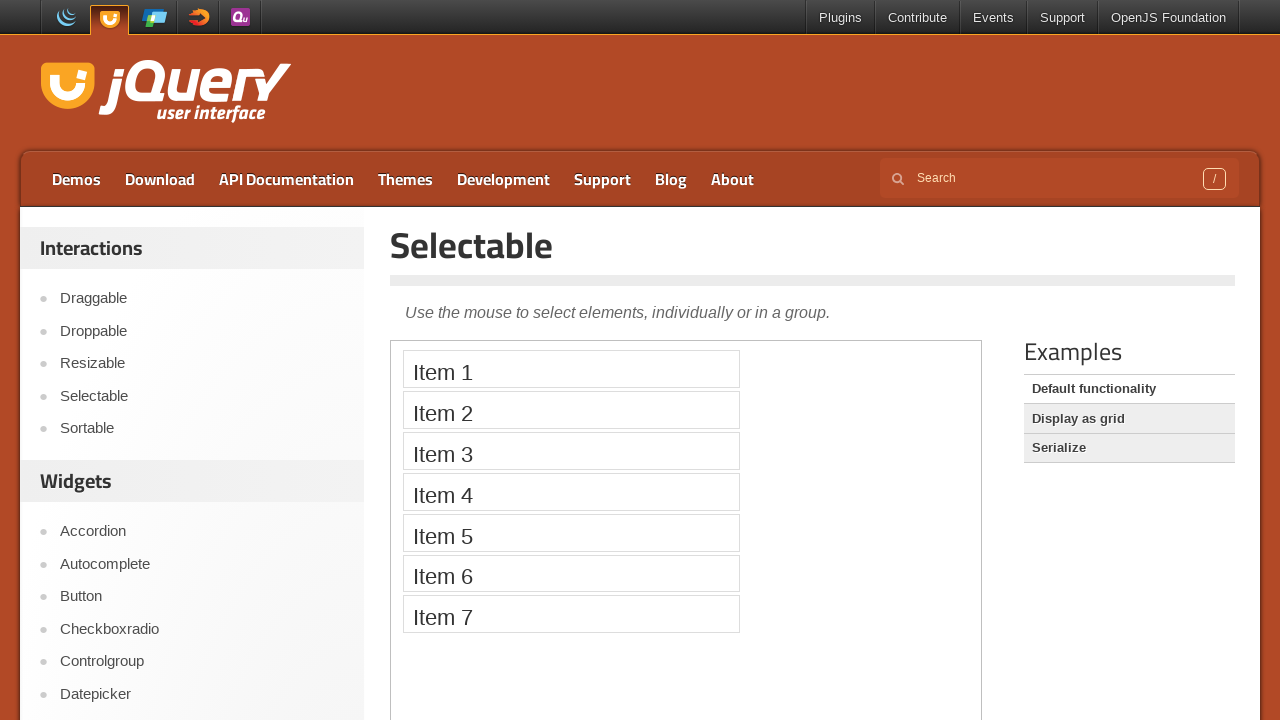

Located Item 2 element
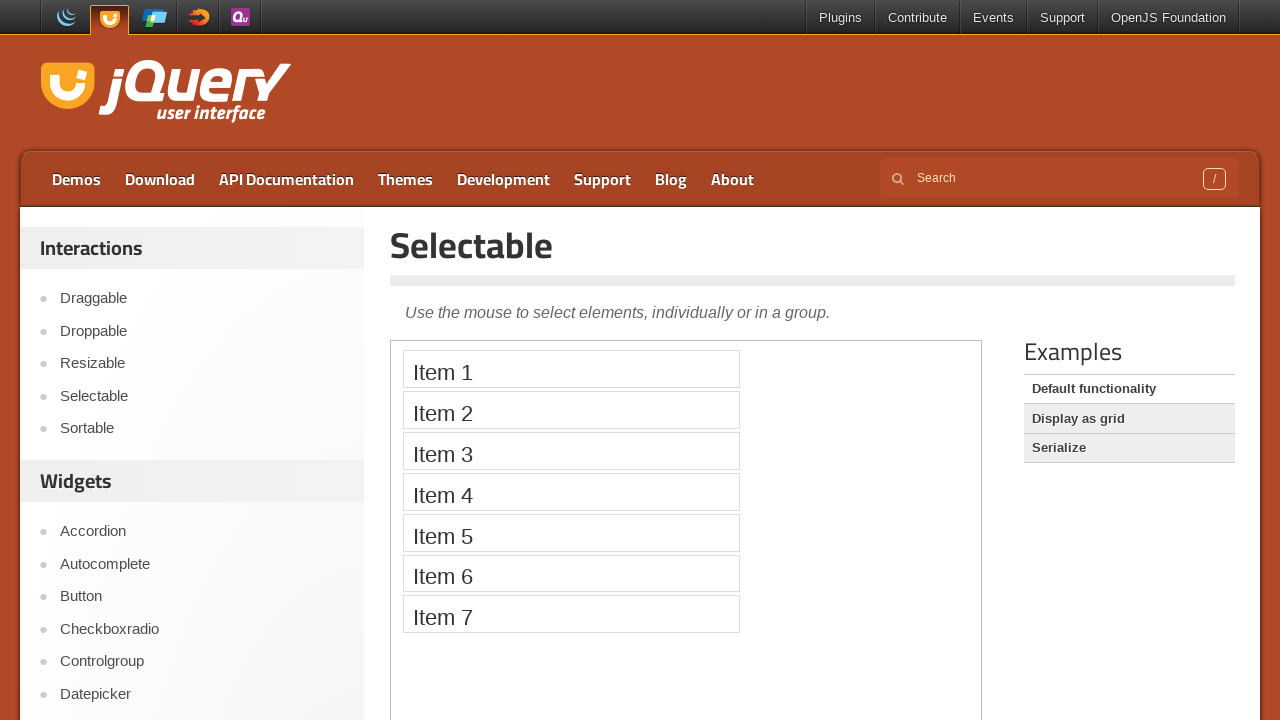

Located Item 4 element
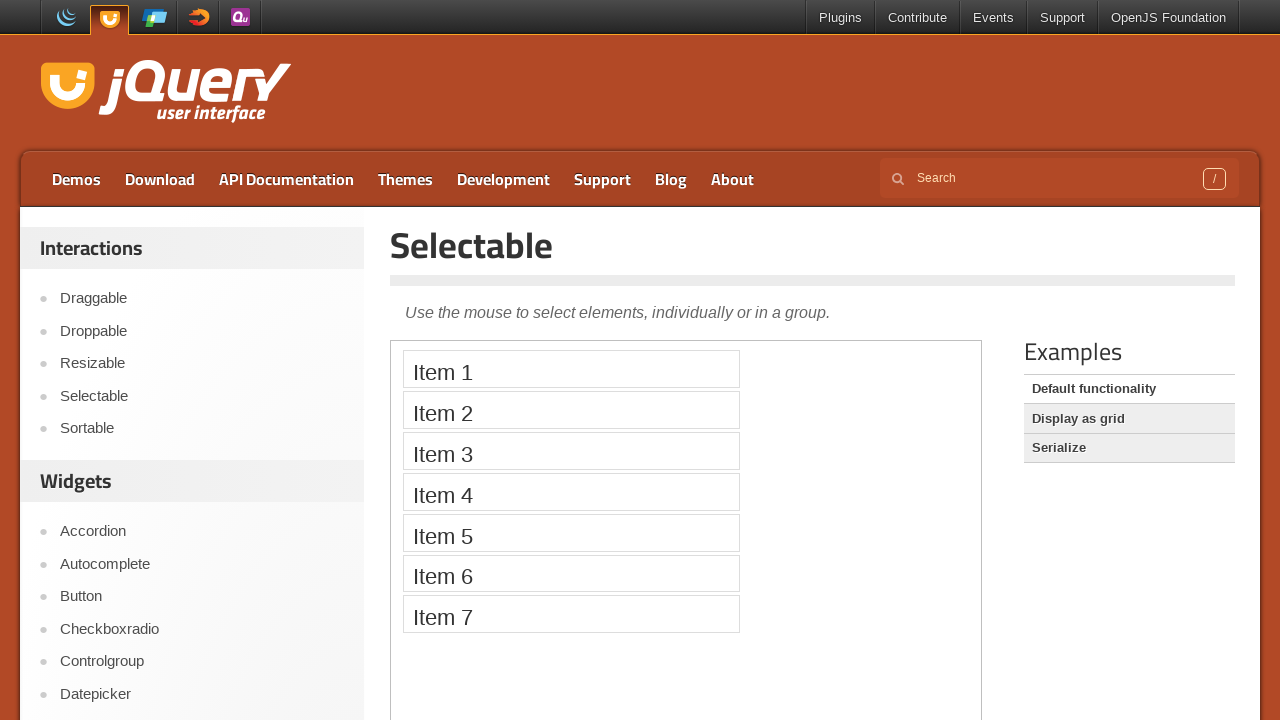

Pressed Control key down to enable multi-select mode
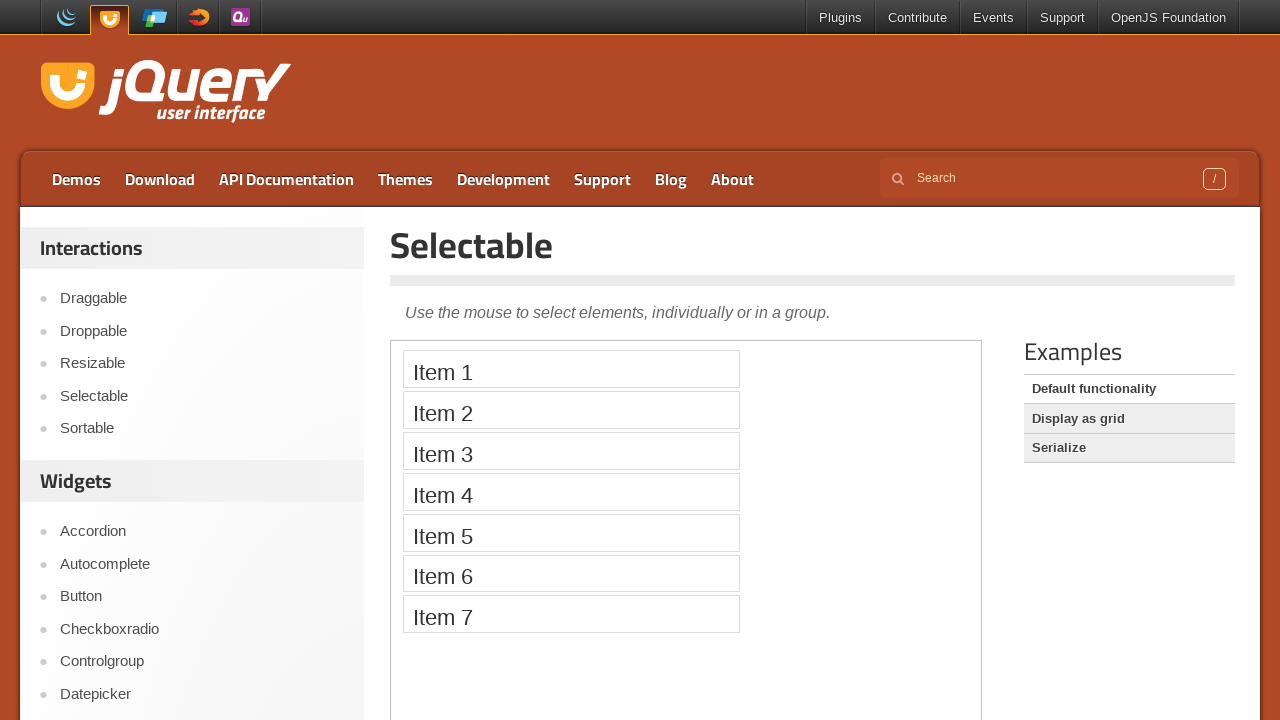

Clicked Item 1 while holding Control at (571, 369) on iframe >> nth=0 >> internal:control=enter-frame >> xpath=//li[text()='Item 1']
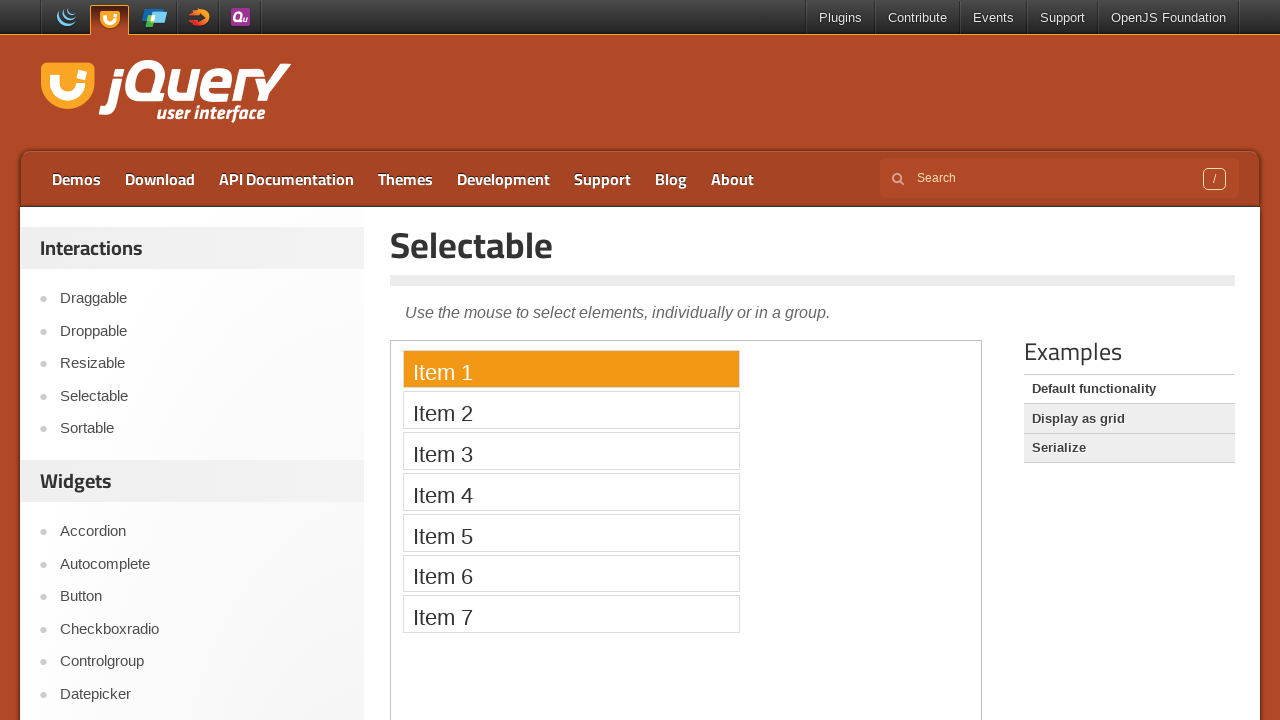

Clicked Item 2 while holding Control at (571, 410) on iframe >> nth=0 >> internal:control=enter-frame >> xpath=//li[text()='Item 2']
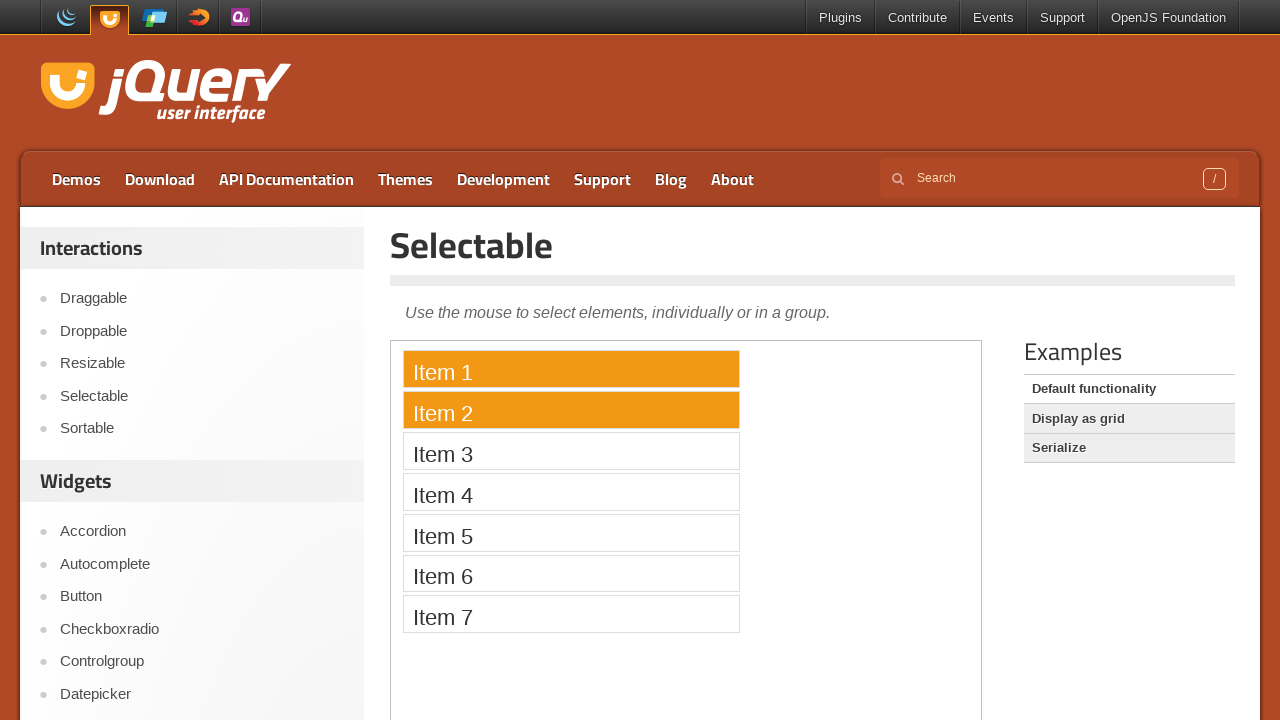

Clicked Item 4 while holding Control at (571, 492) on iframe >> nth=0 >> internal:control=enter-frame >> xpath=//li[text()='Item 4']
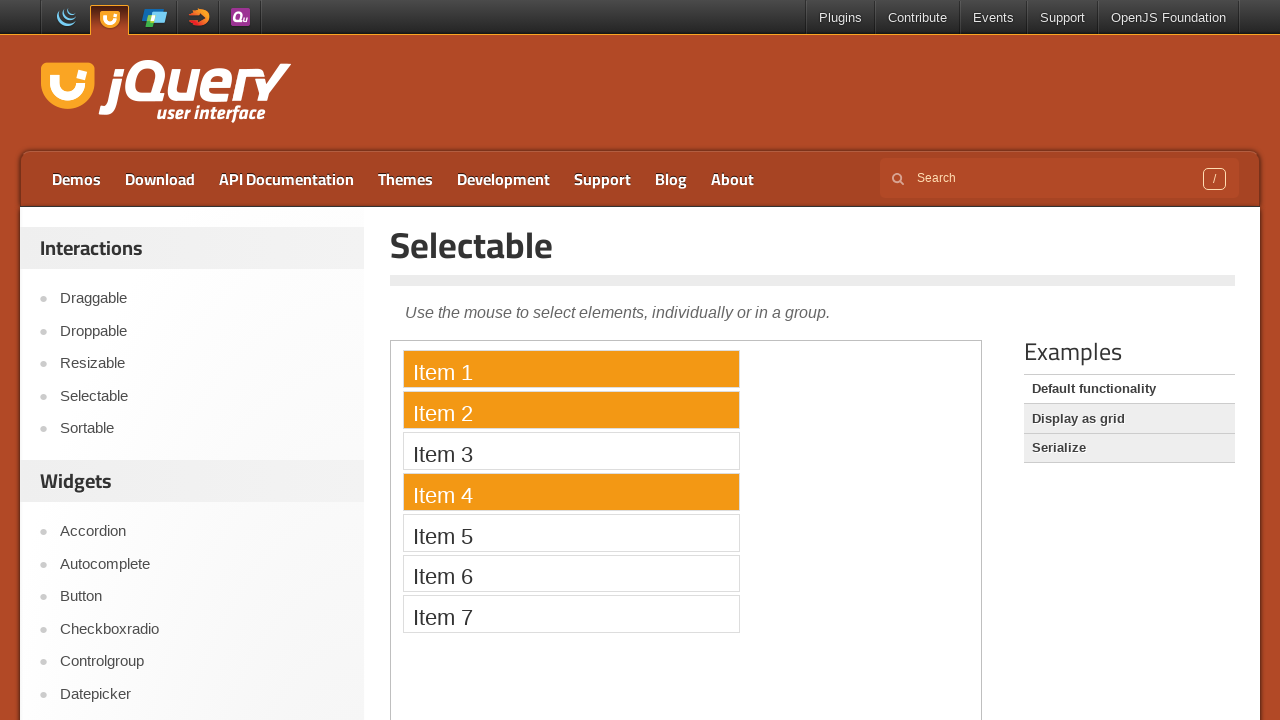

Released Control key to complete multi-select
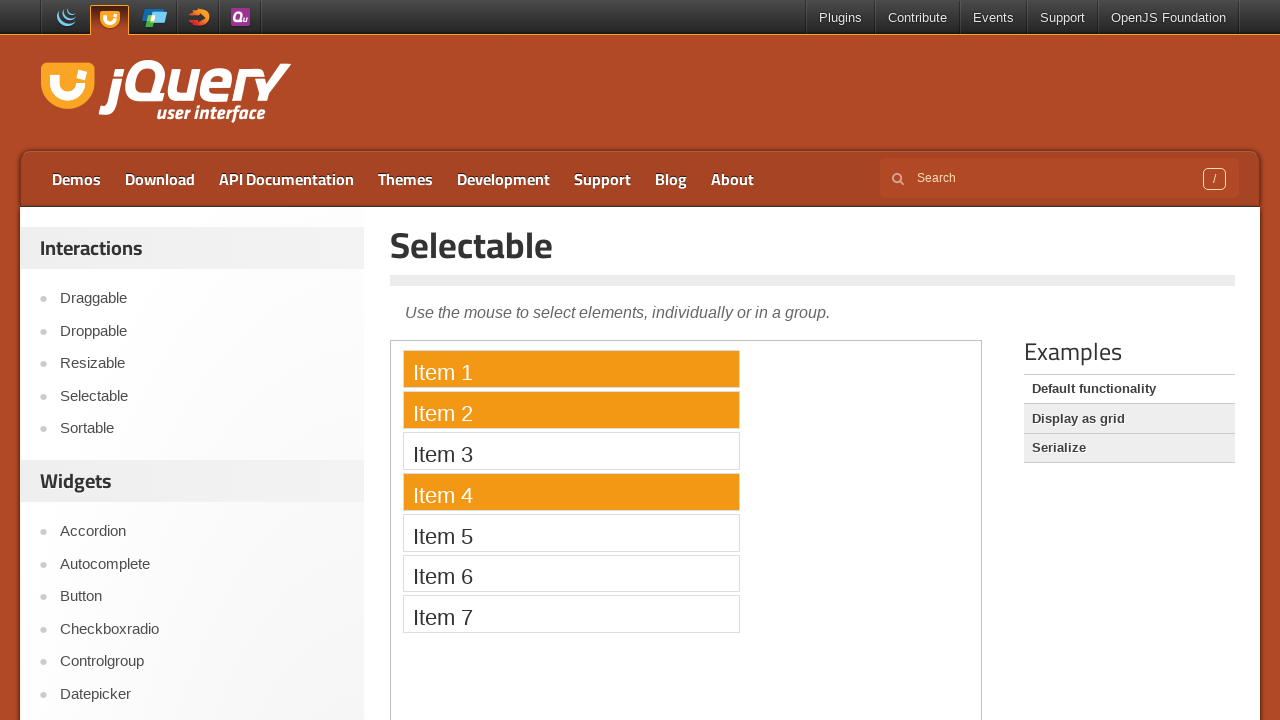

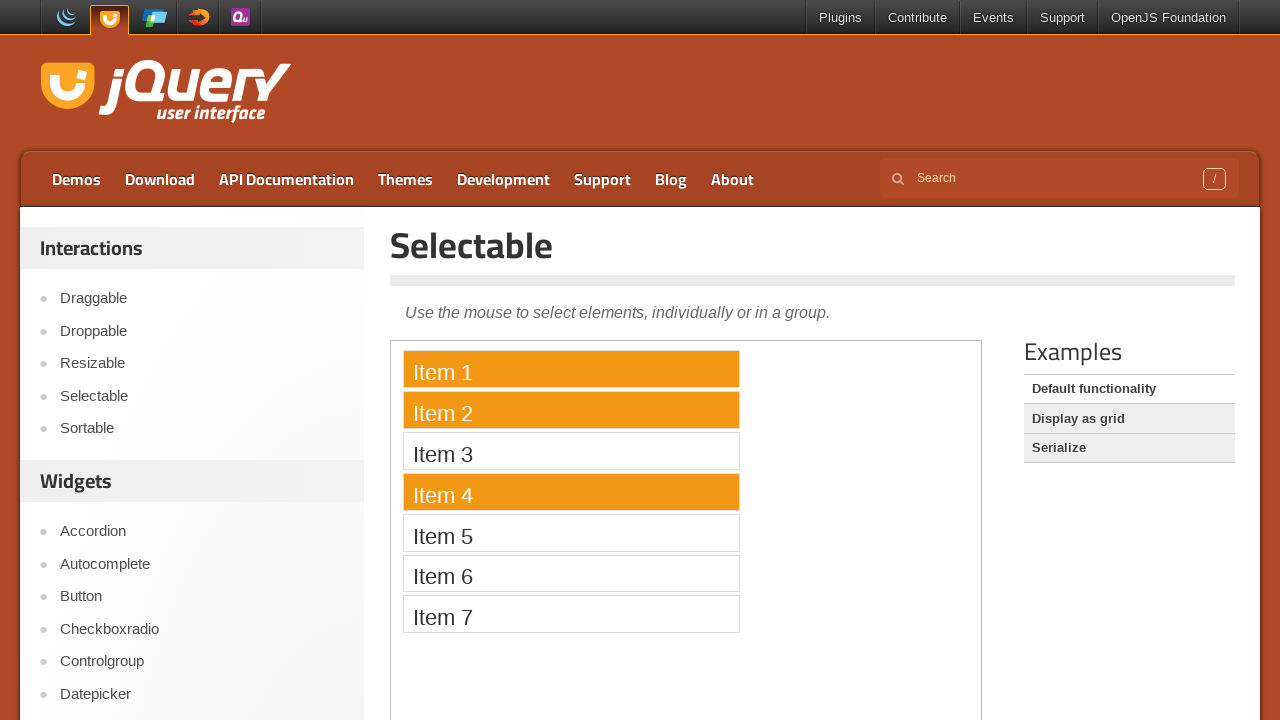